Navigates to the Greens Technology Selenium course content page and verifies that the company address information elements are present and visible on the page.

Starting URL: http://greenstech.in/selenium-course-content.html

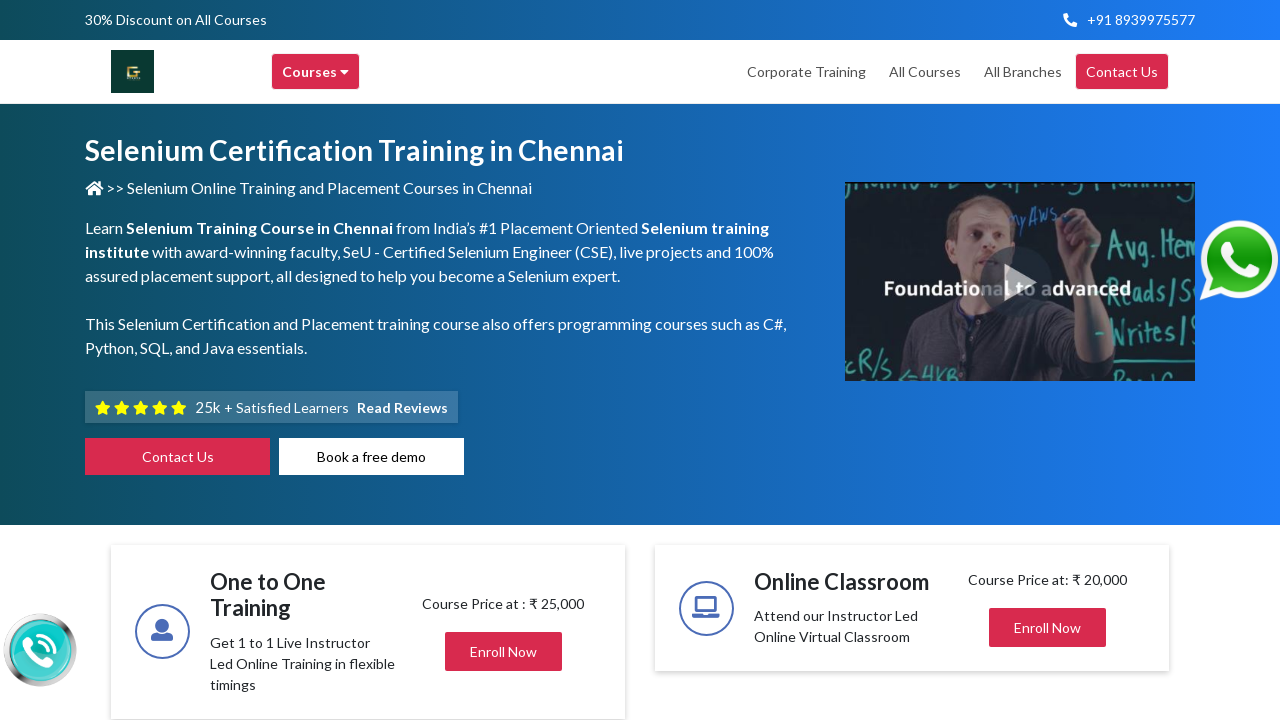

Waited for and verified Greens Technology page title element is present
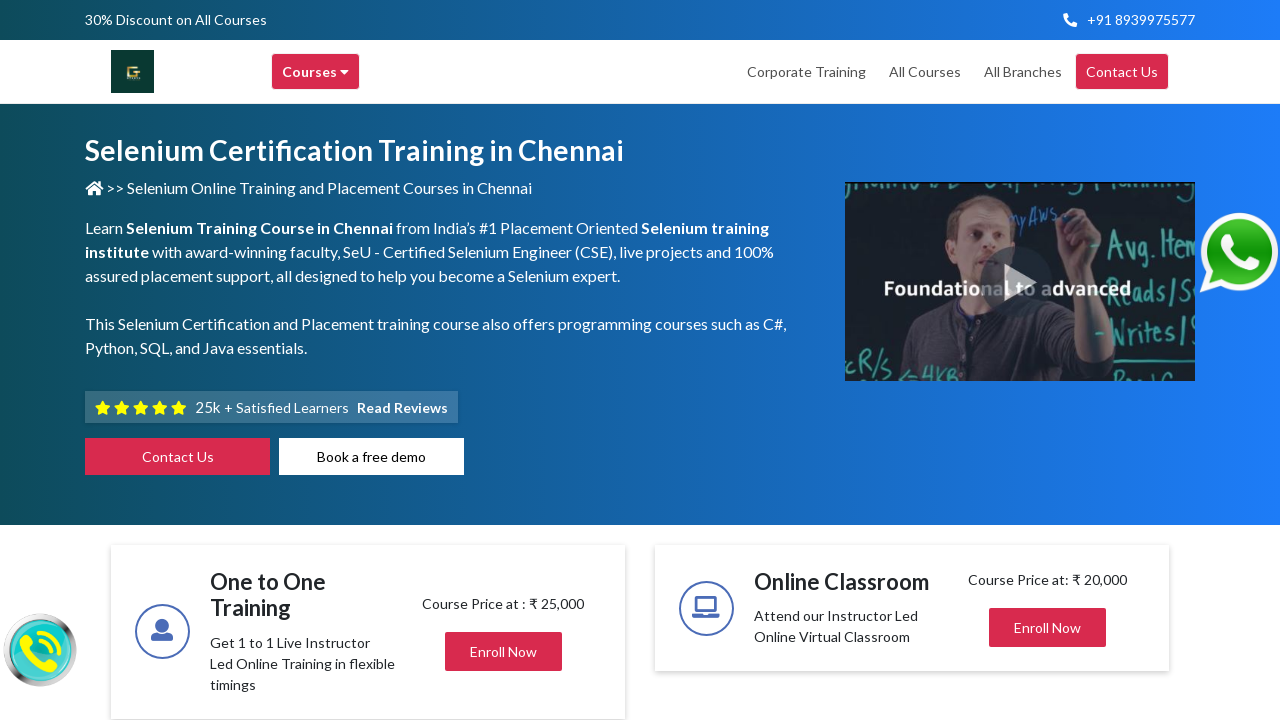

Verified door number 'No:11,' address element is present
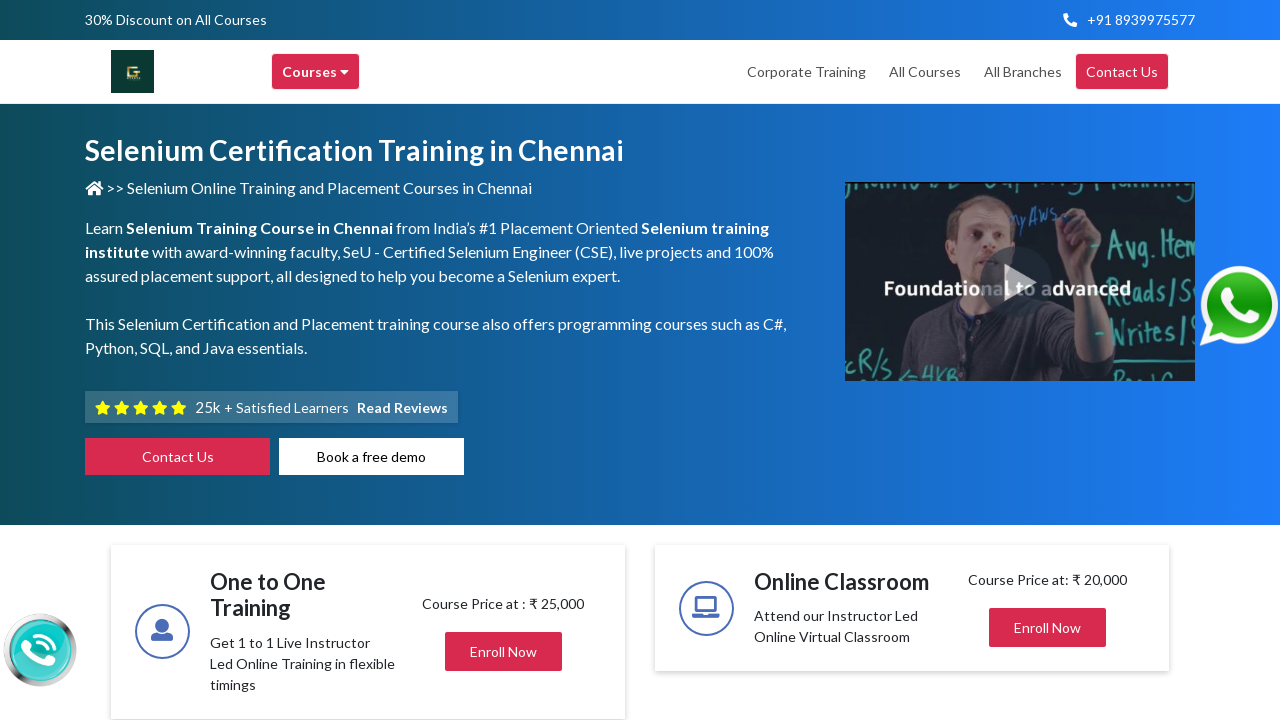

Verified first floor address element is present
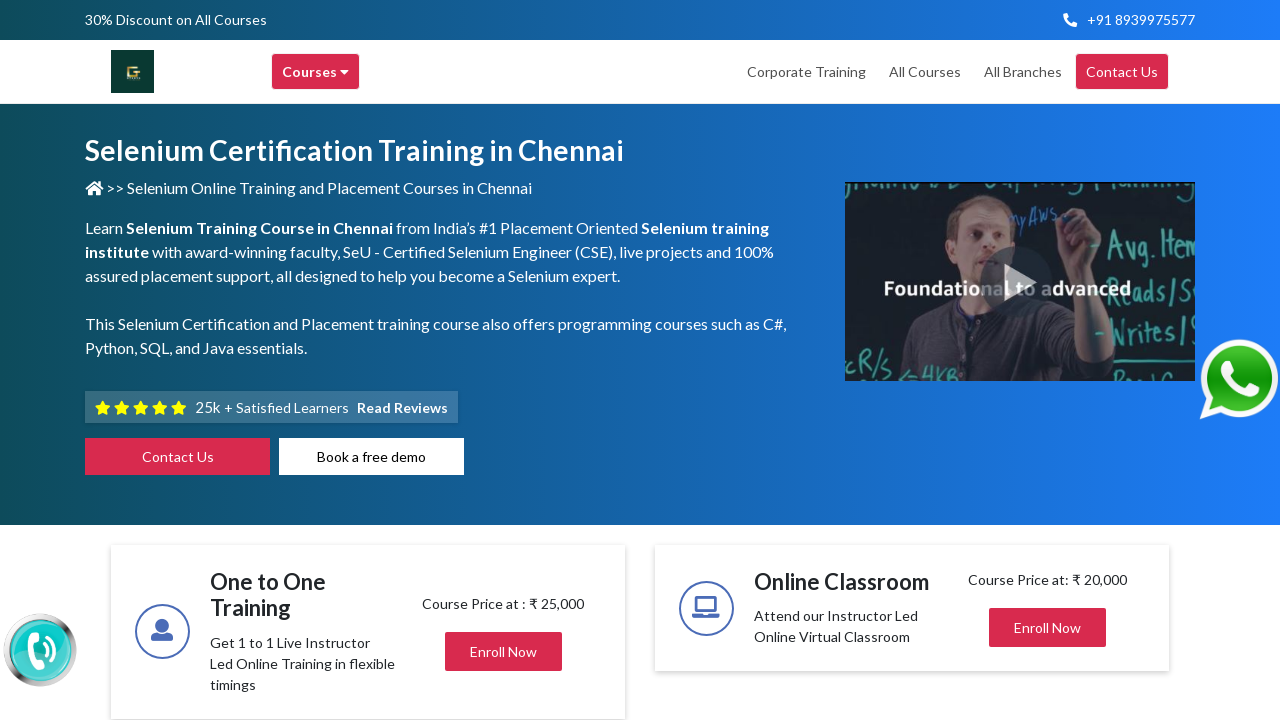

Verified address element with 'pad' text is present
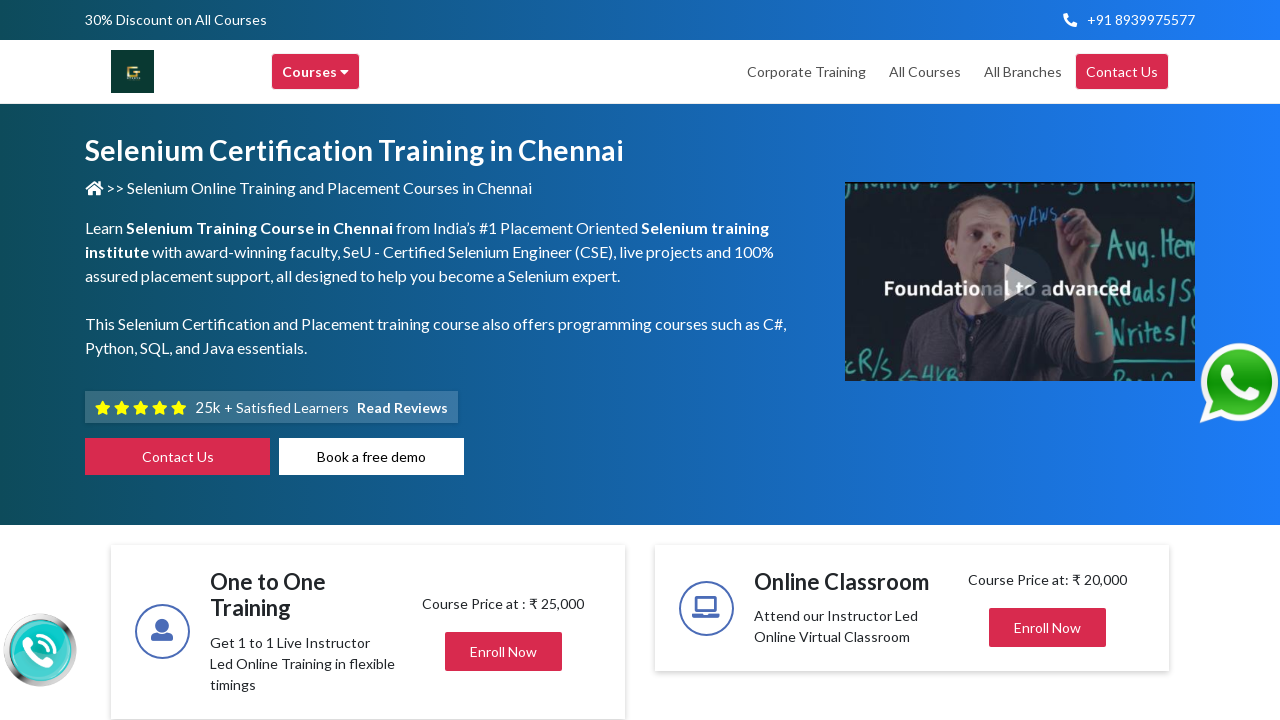

Verified Chennai postal code 'Chennai-600 020' address element is present
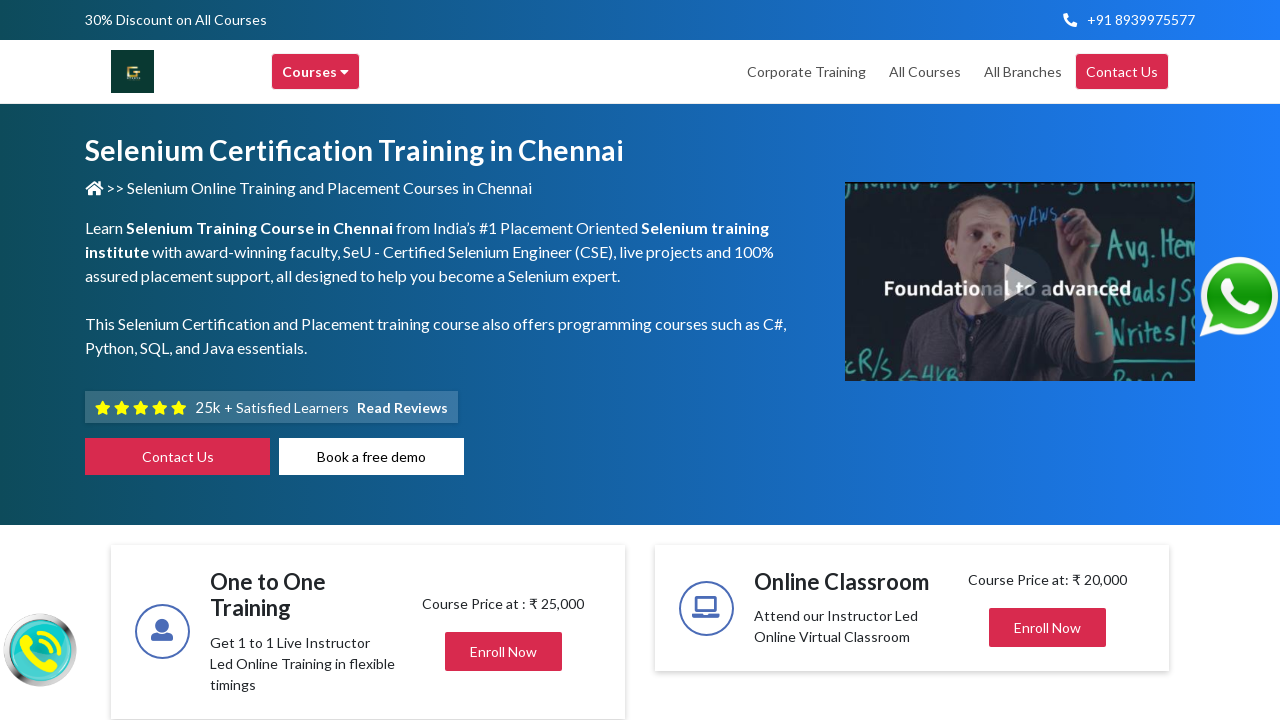

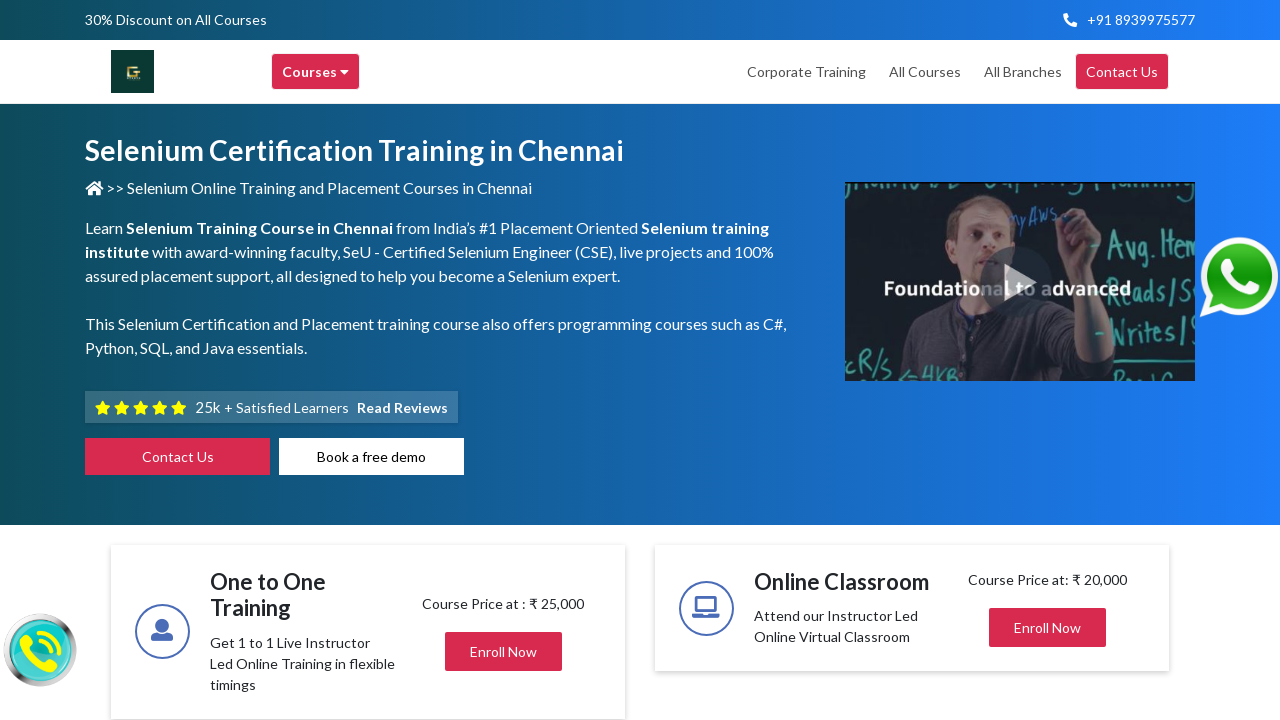